Tests sorting the Email column in ascending order by clicking the column header and verifying the text values are sorted alphabetically

Starting URL: http://the-internet.herokuapp.com/tables

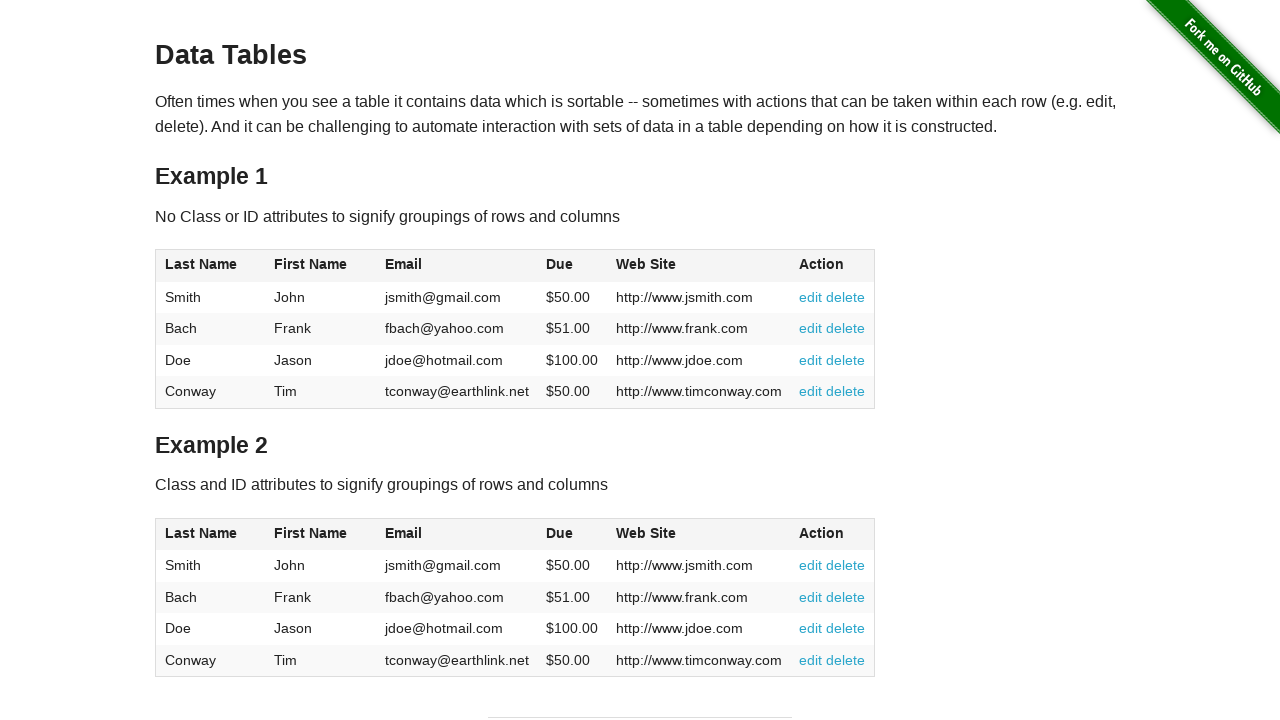

Clicked Email column header to sort ascending at (457, 266) on #table1 thead tr th:nth-of-type(3)
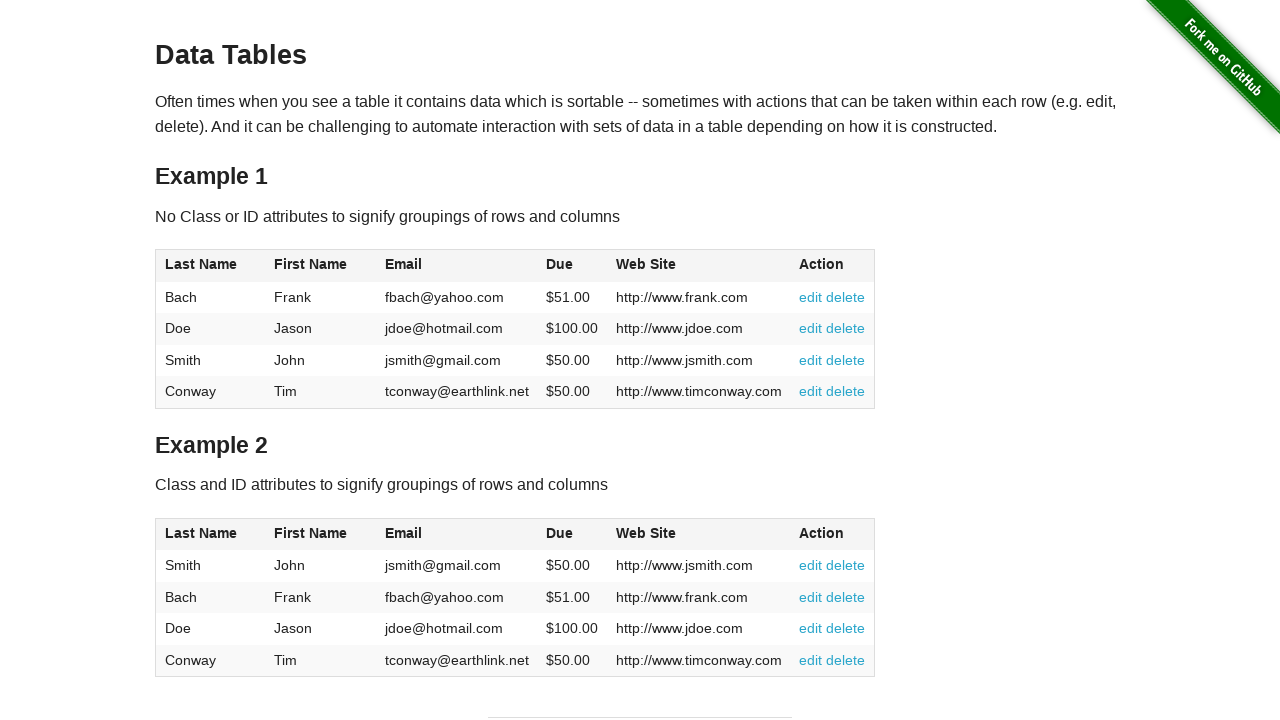

Email column data loaded and sorted
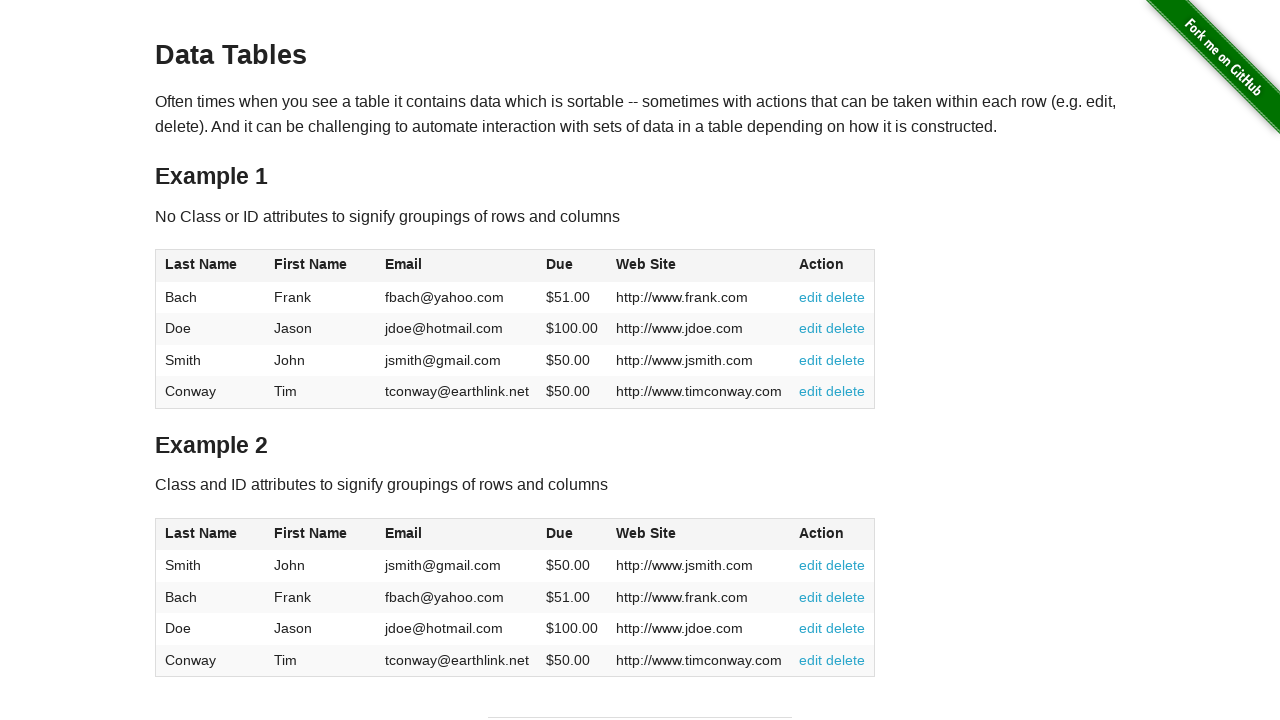

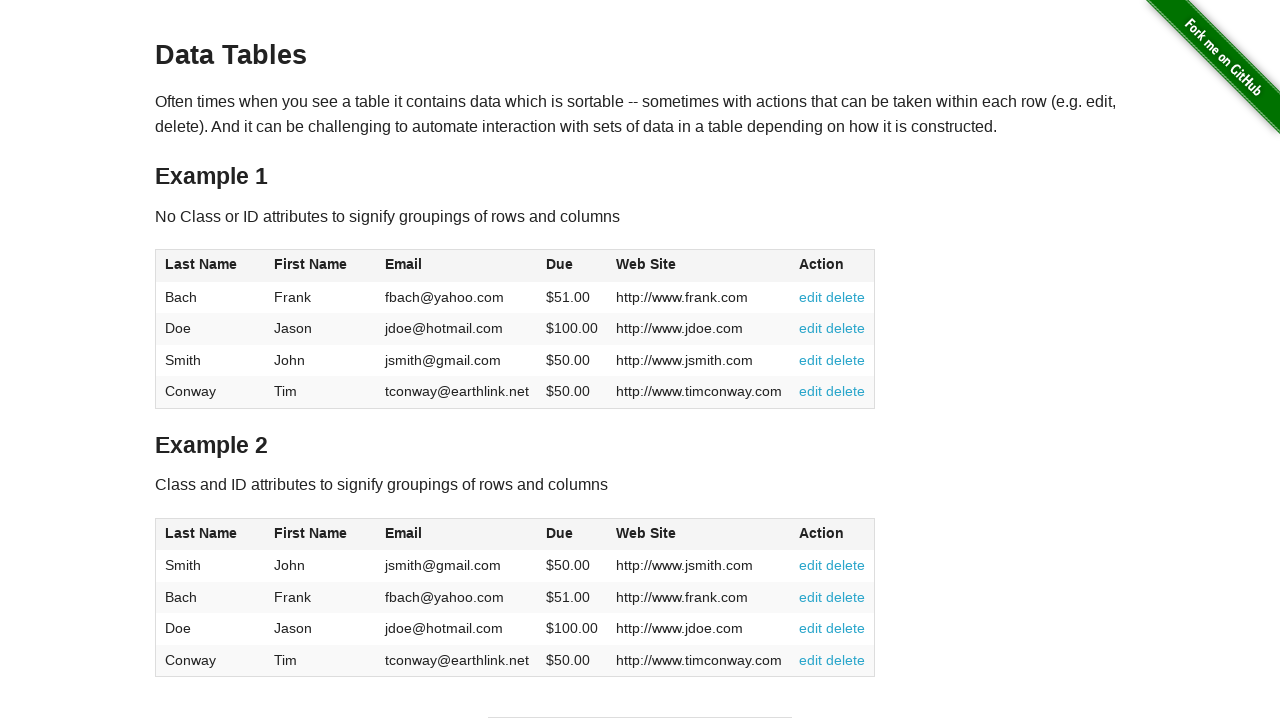